Tests form submission by navigating to the form page, filling in first name, last name, and job title fields, then submitting and verifying the success message.

Starting URL: http://formy-project.herokuapp.com/

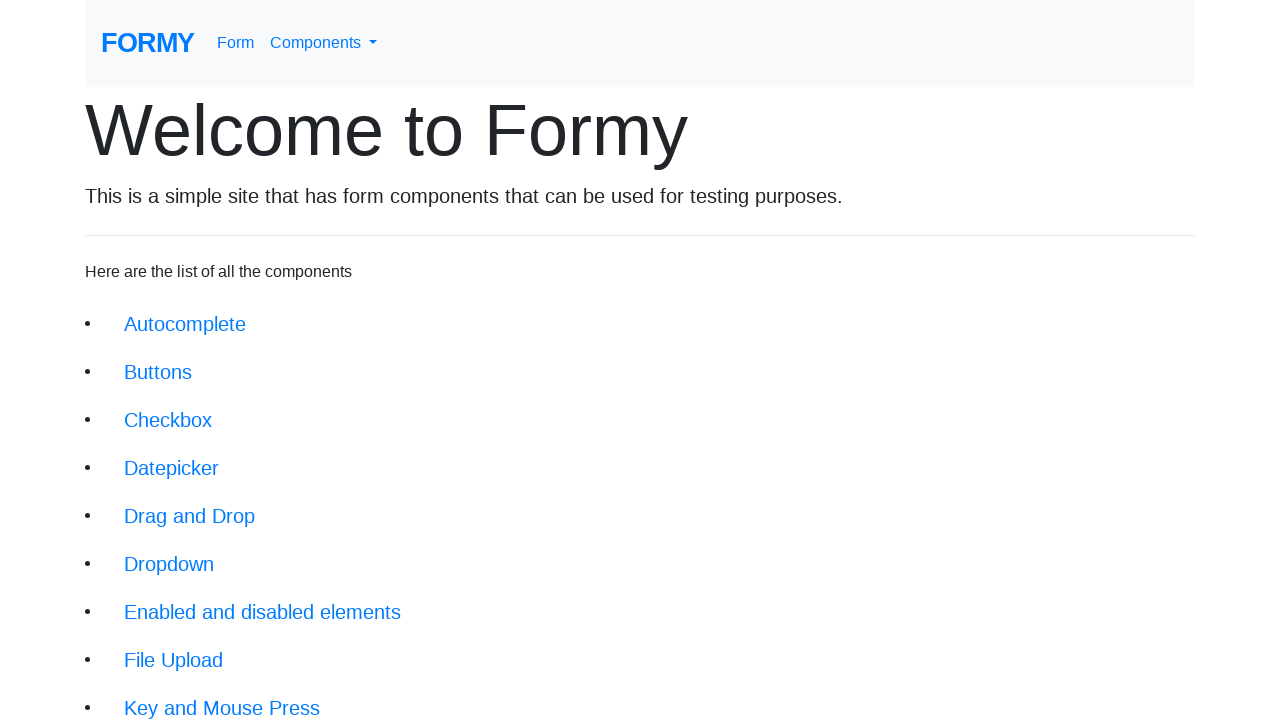

Clicked on the submit form link at (216, 696) on body > div > div > li:nth-child(18) > a
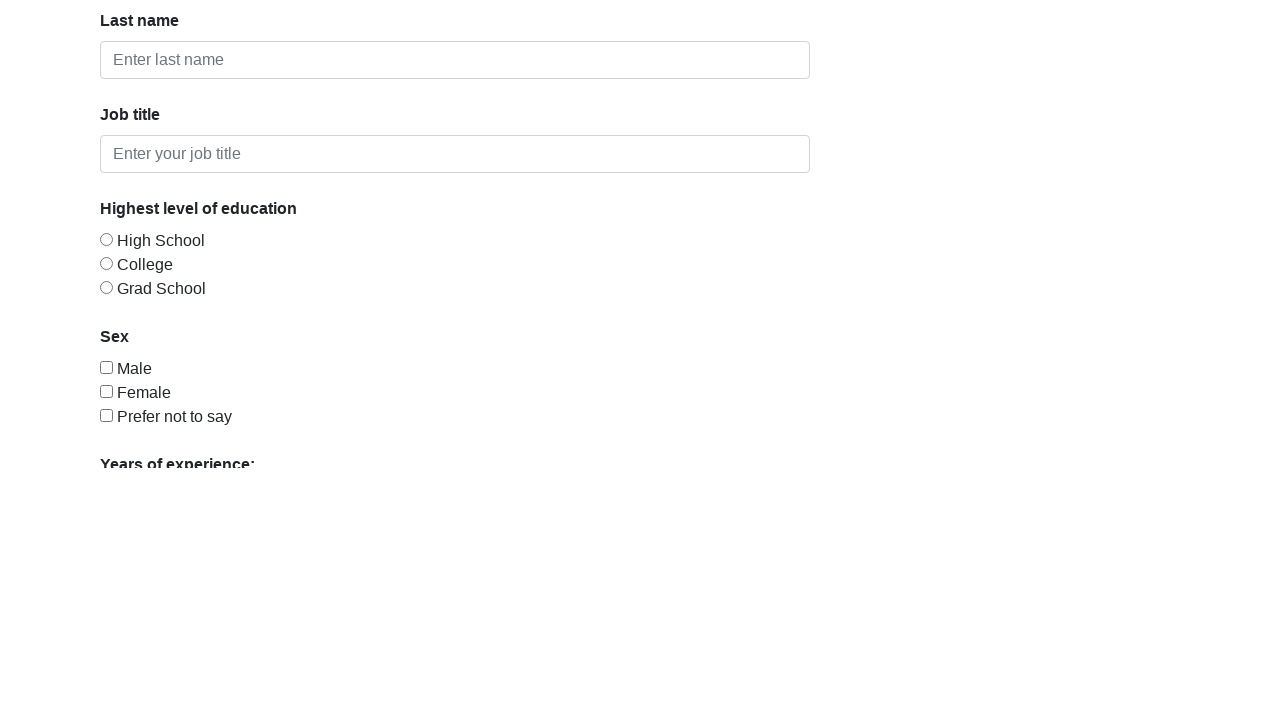

Form page loaded with heading visible
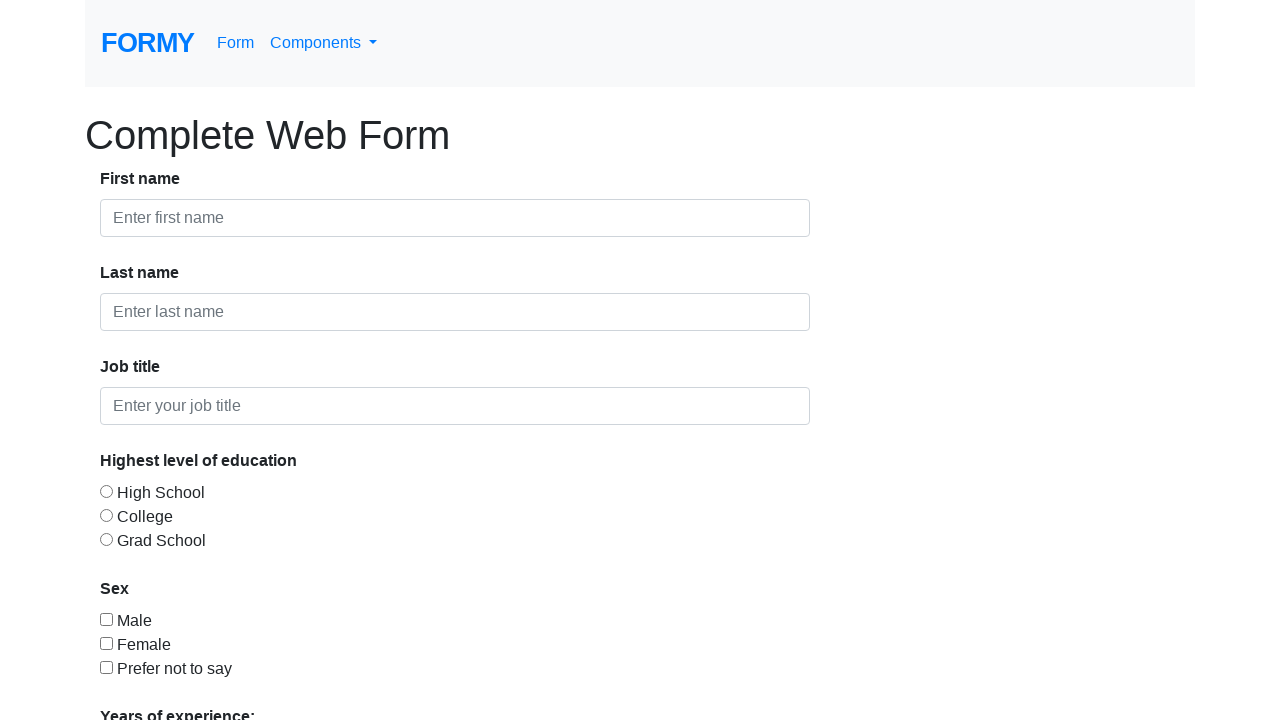

Filled first name field with 'Oguz' on input#first-name
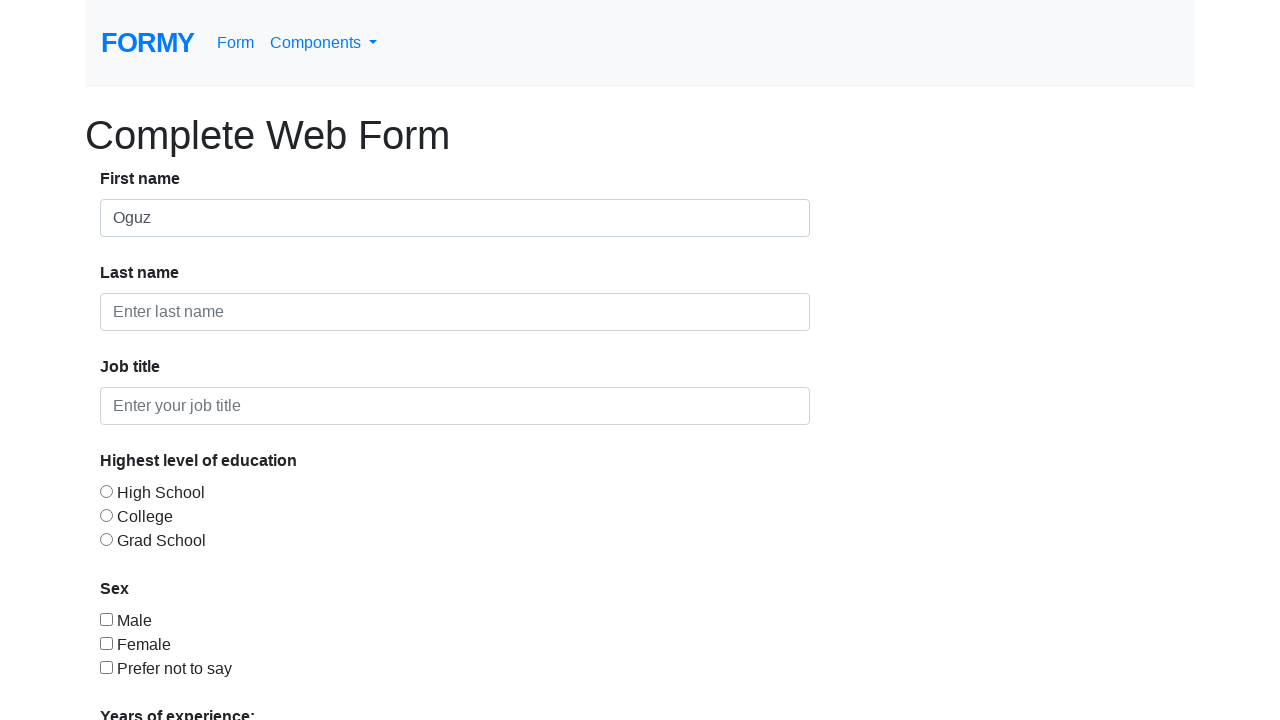

Filled last name field with 'Kaan' on input#last-name
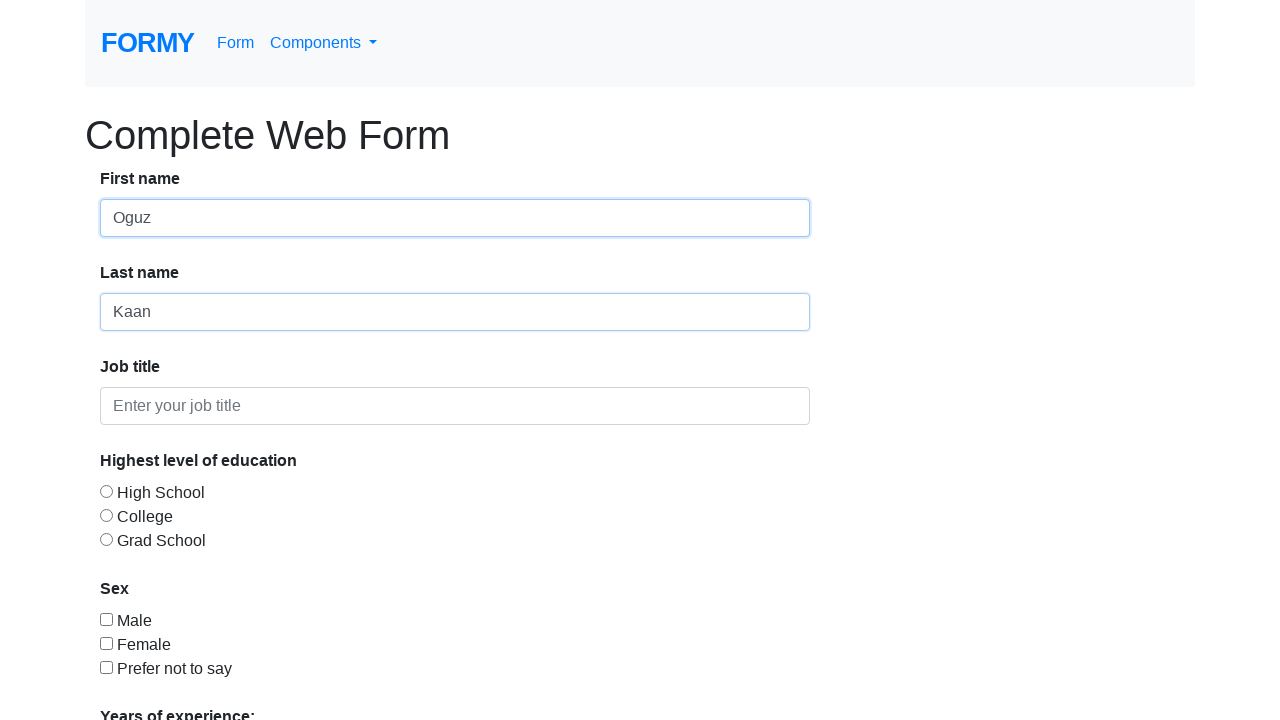

Filled job title field with 'Teacher' on #job-title
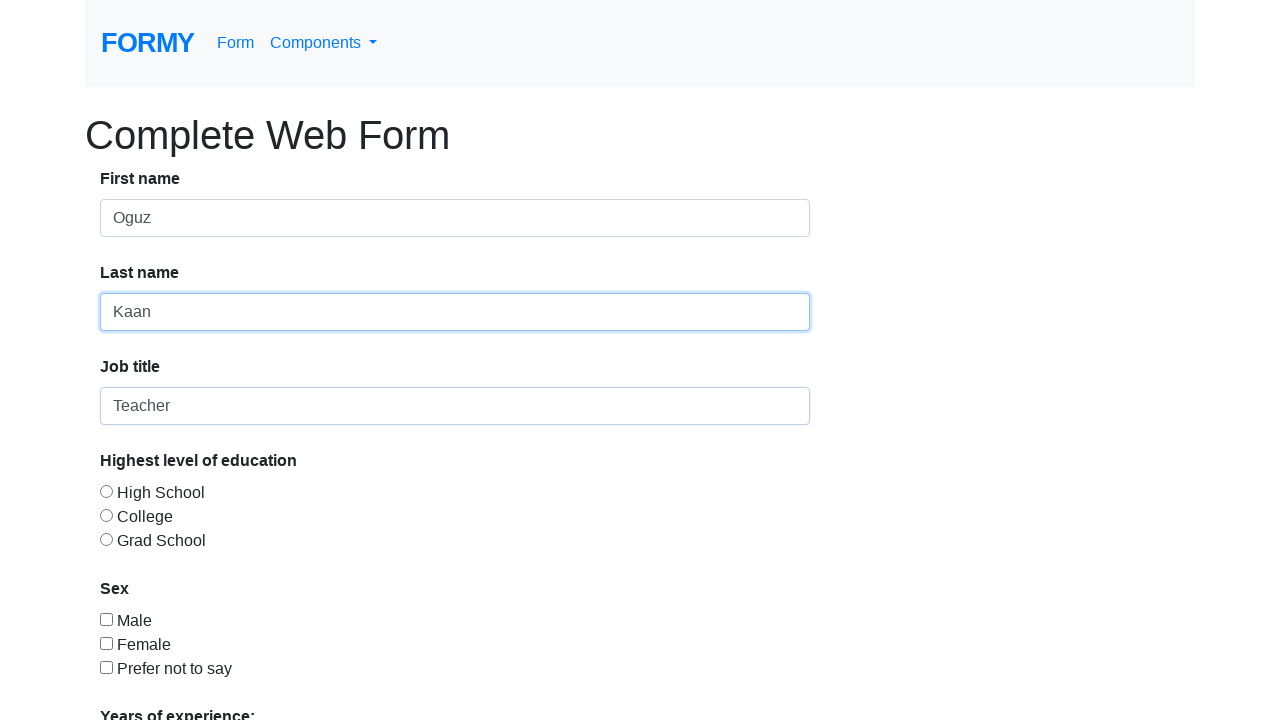

Clicked submit button at (148, 680) on text=Submit
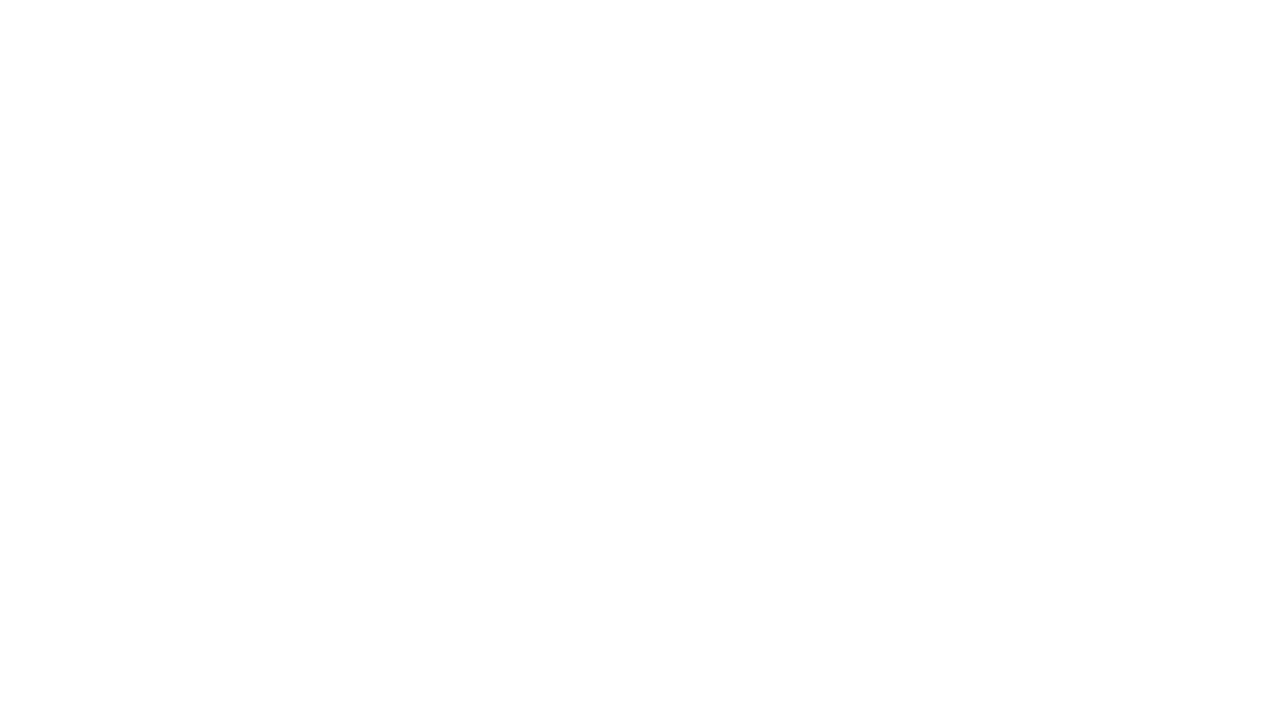

Success alert message appeared confirming form submission
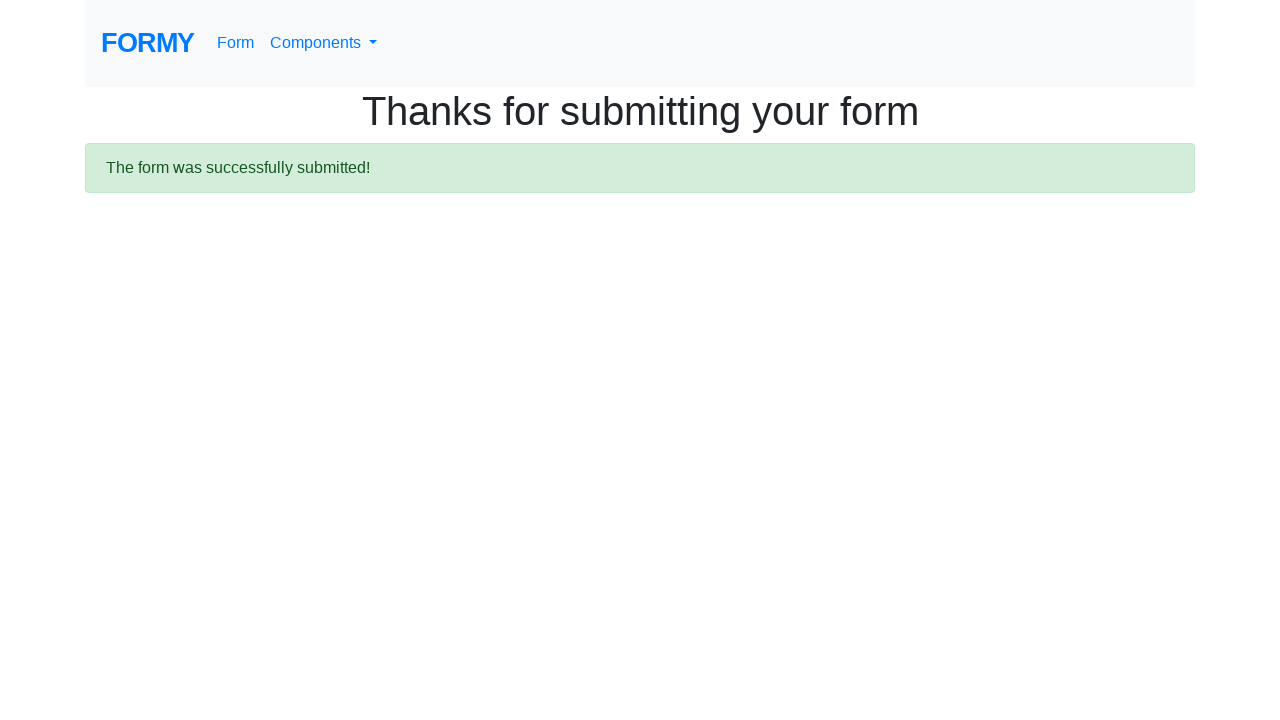

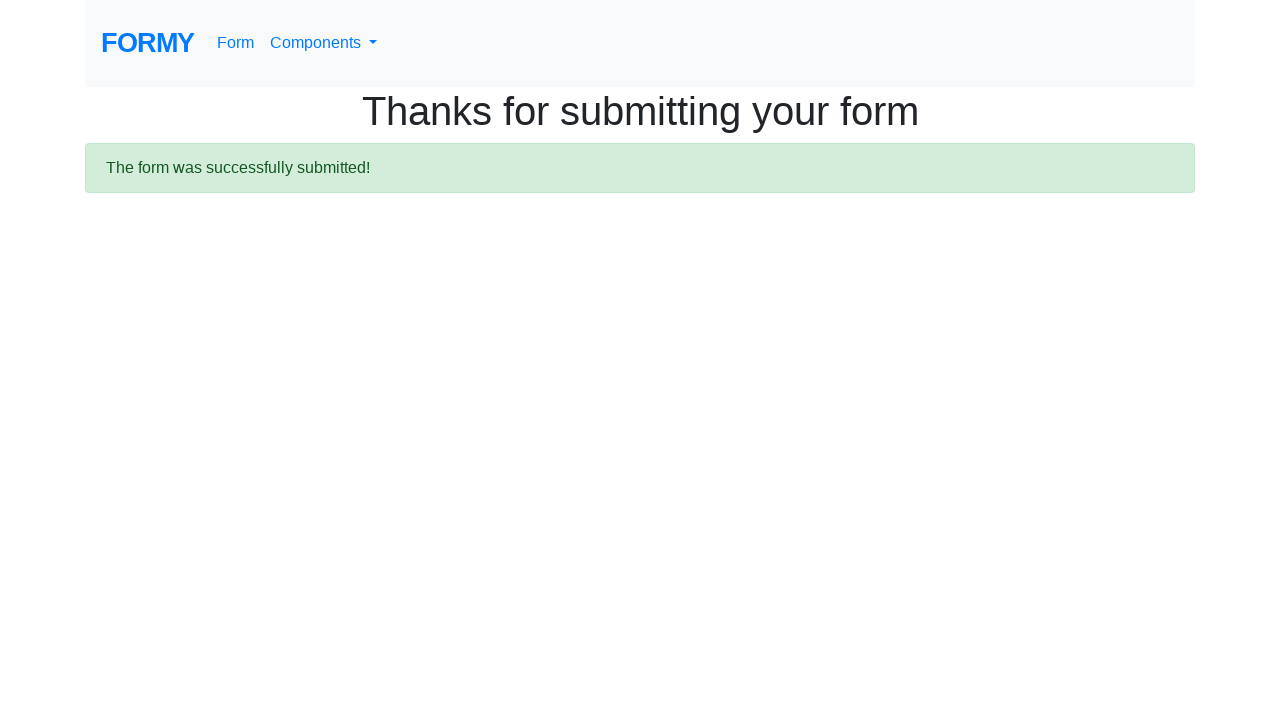